Tests that the currently applied filter is highlighted with selected class

Starting URL: https://demo.playwright.dev/todomvc

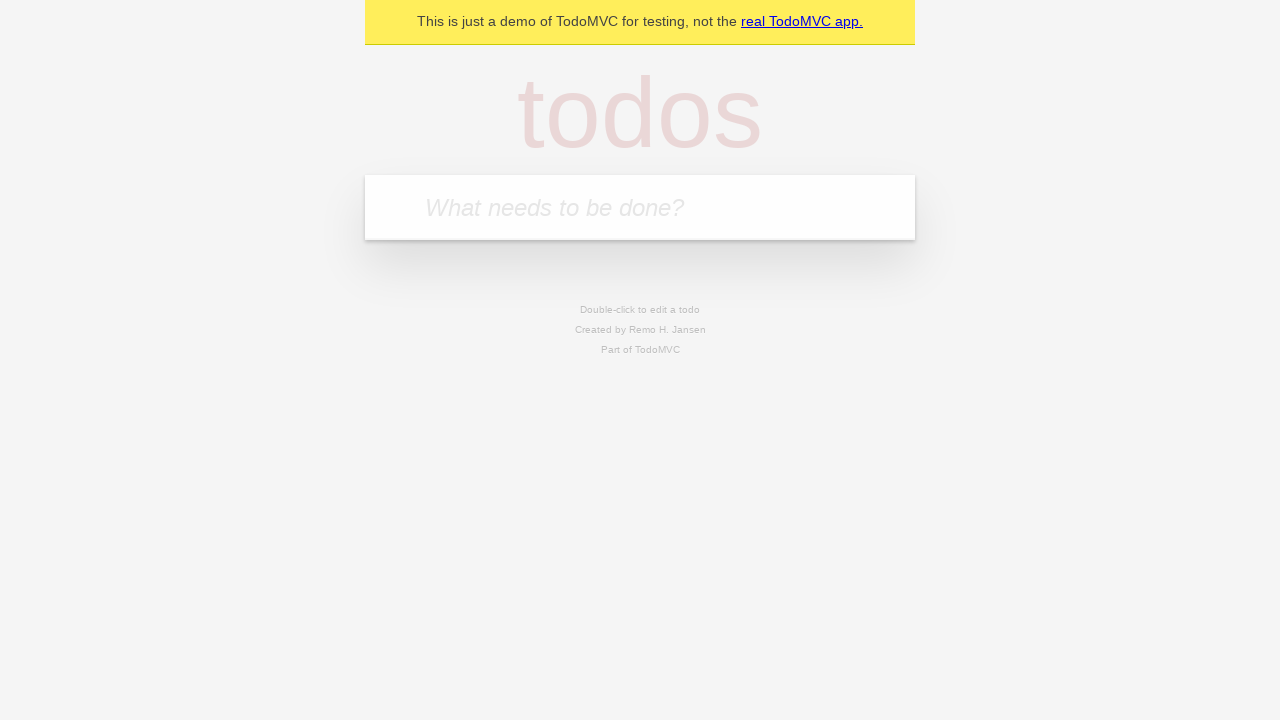

Filled todo input field with 'buy some cheese' on internal:attr=[placeholder="What needs to be done?"i]
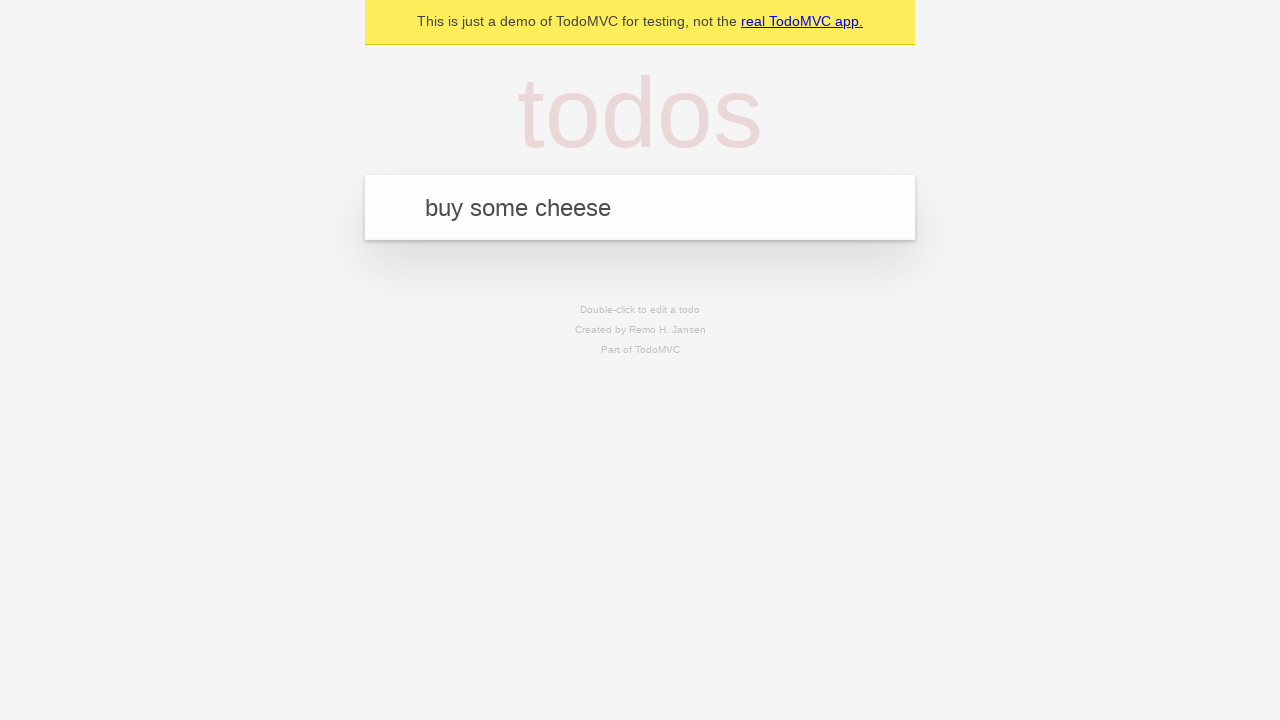

Pressed Enter to create todo 'buy some cheese' on internal:attr=[placeholder="What needs to be done?"i]
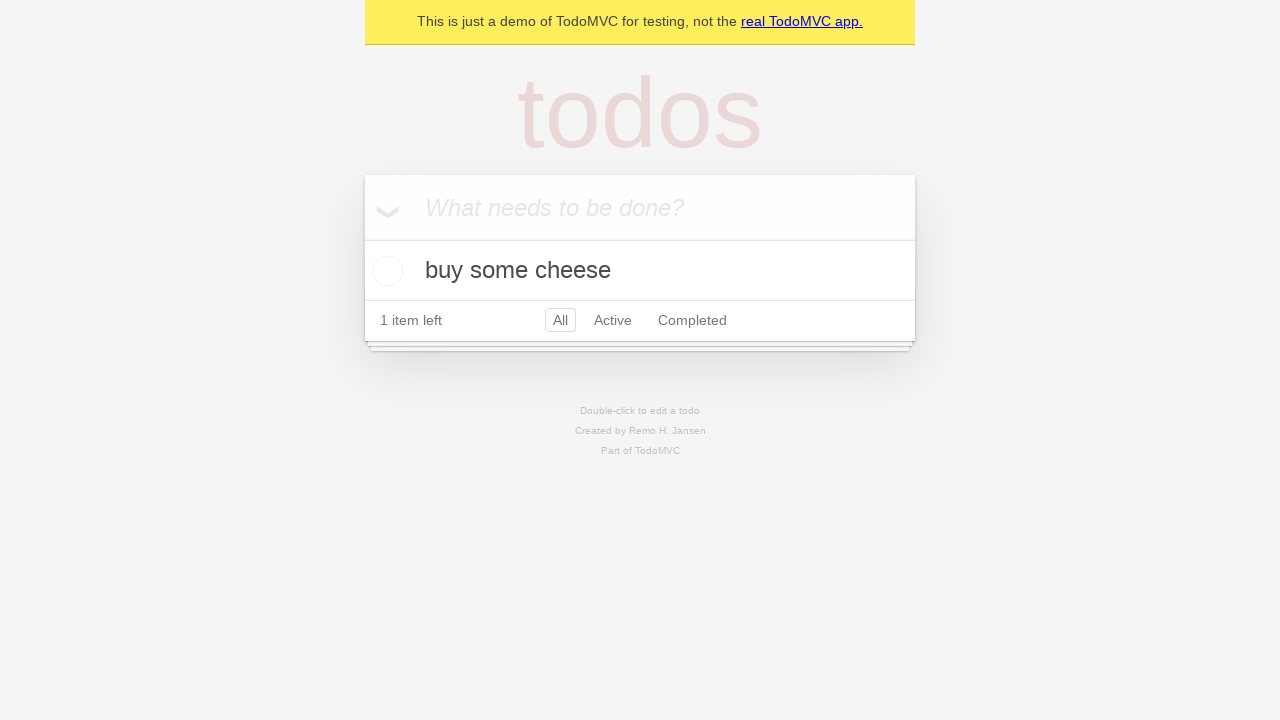

Filled todo input field with 'feed the cat' on internal:attr=[placeholder="What needs to be done?"i]
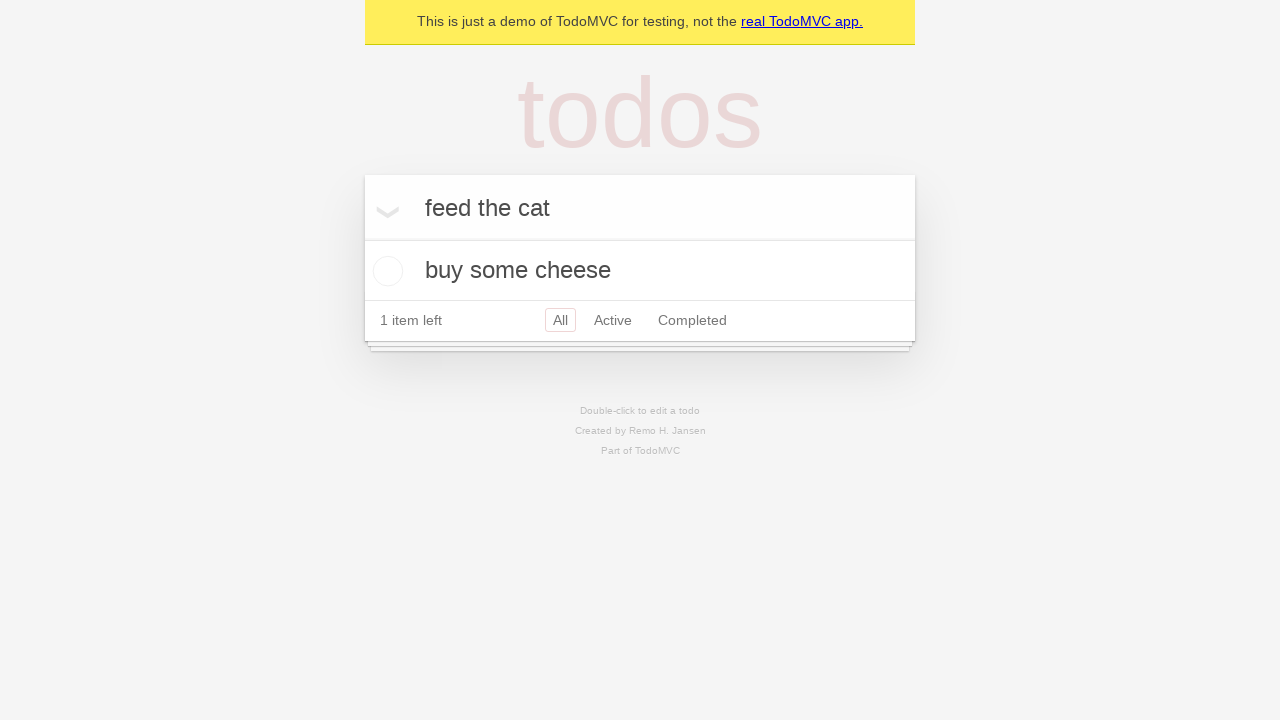

Pressed Enter to create todo 'feed the cat' on internal:attr=[placeholder="What needs to be done?"i]
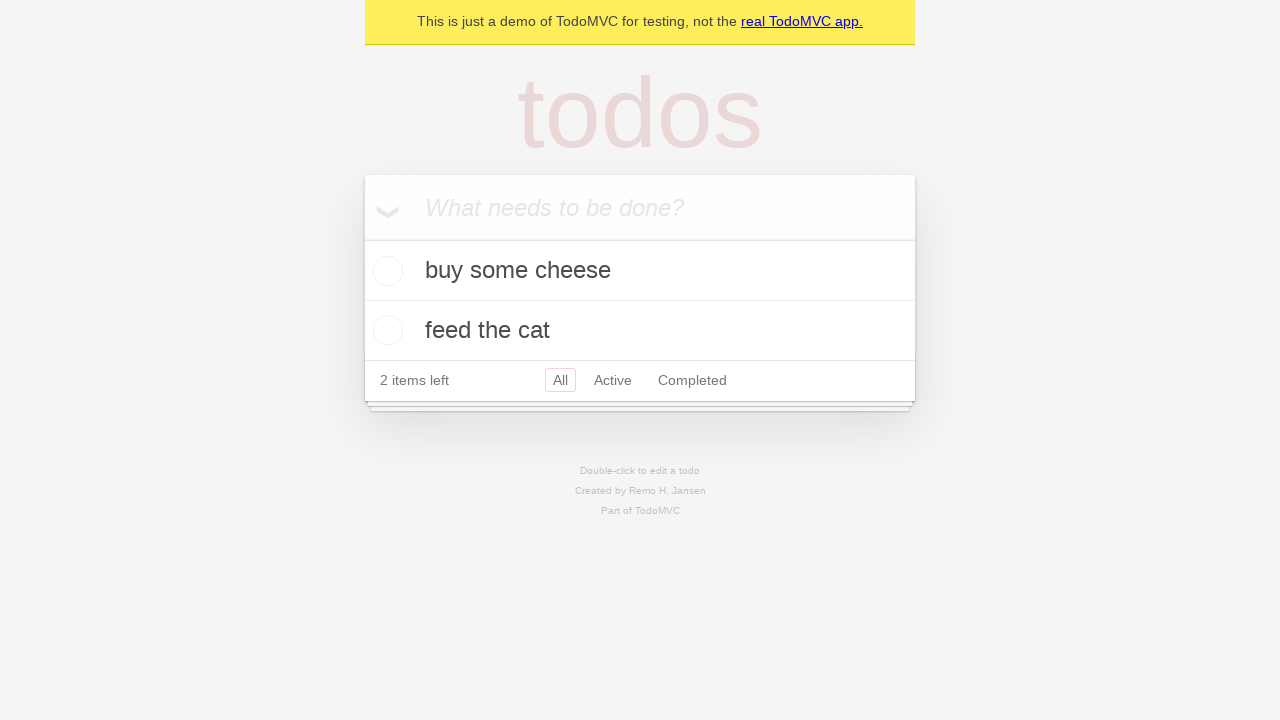

Filled todo input field with 'book a doctors appointment' on internal:attr=[placeholder="What needs to be done?"i]
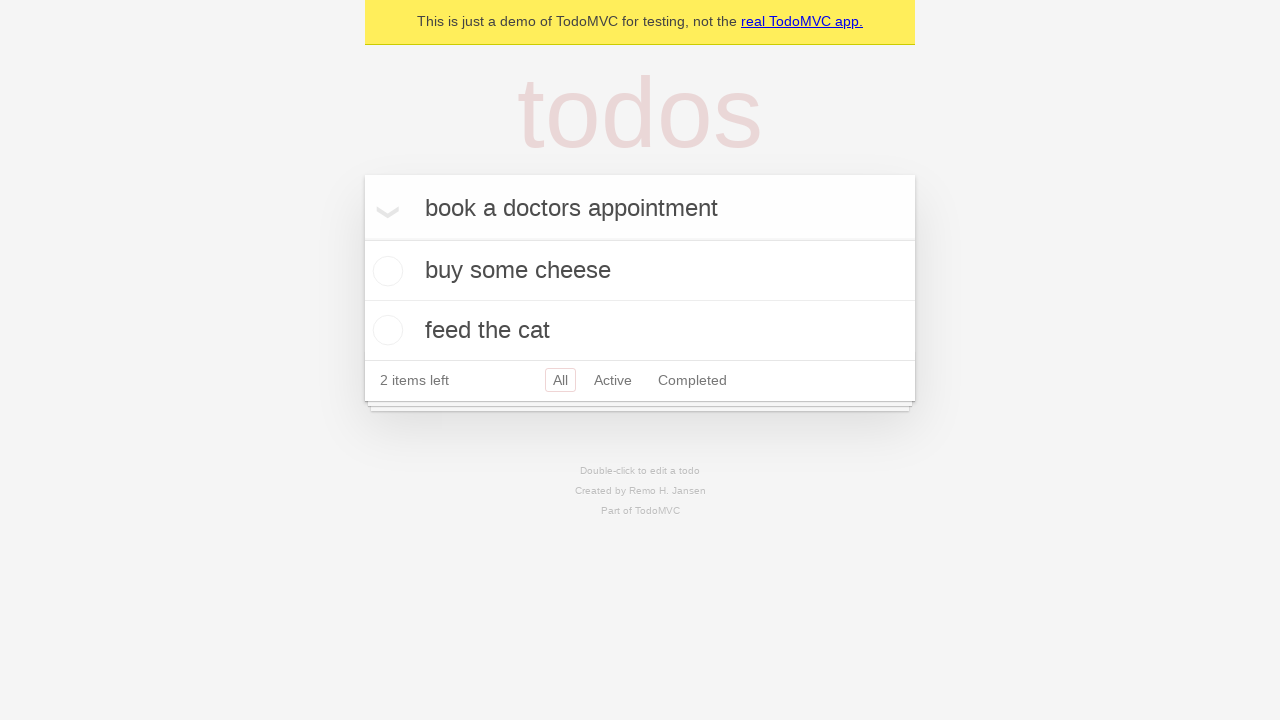

Pressed Enter to create todo 'book a doctors appointment' on internal:attr=[placeholder="What needs to be done?"i]
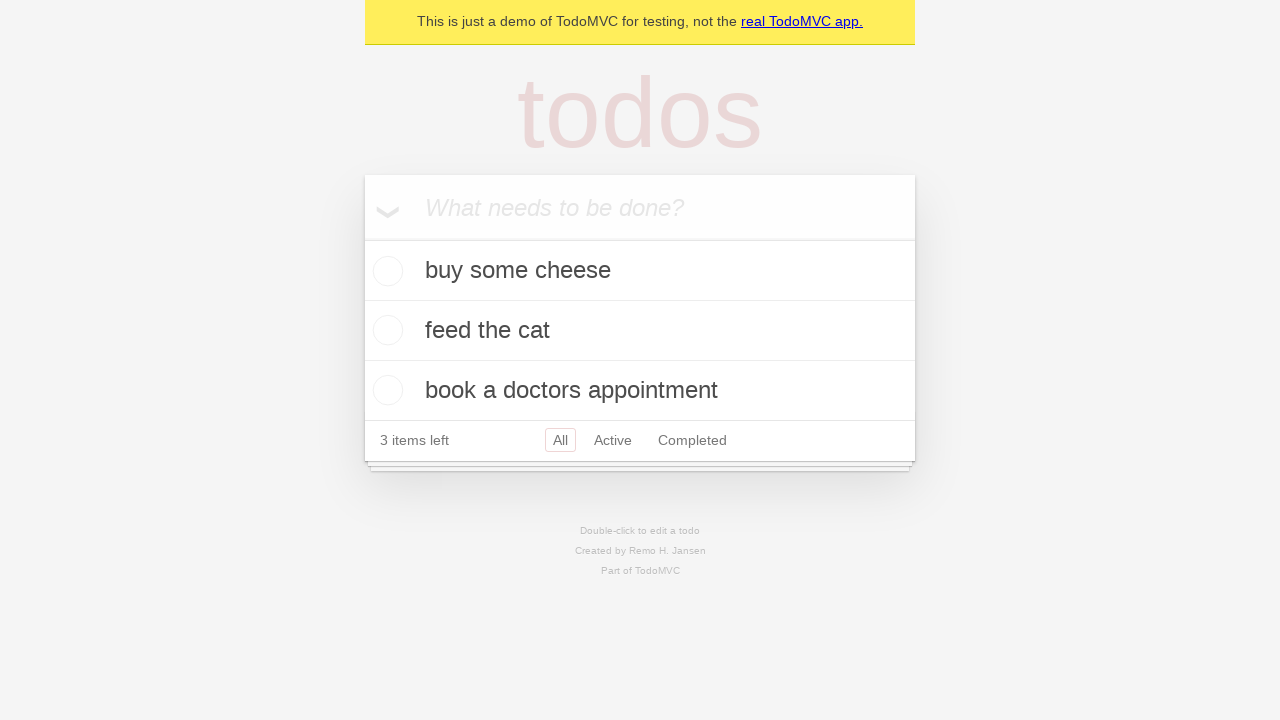

Waited for all three todo items to appear
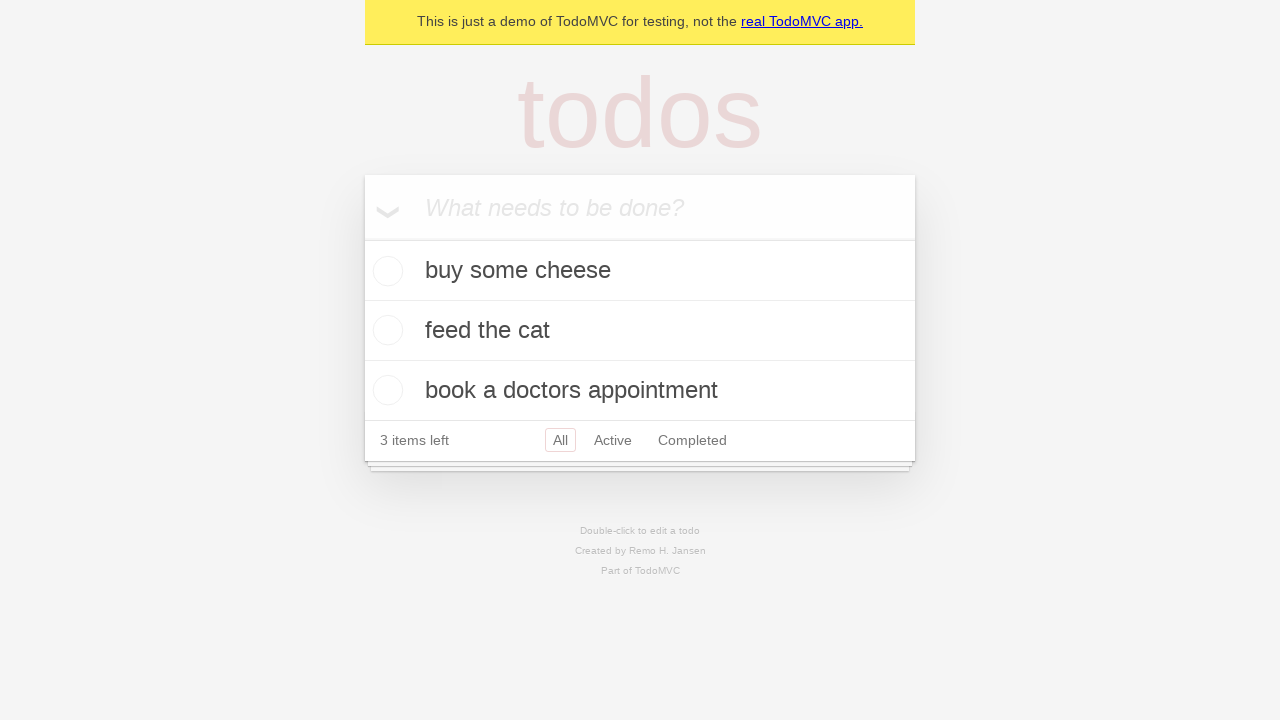

Clicked Active filter link at (613, 440) on internal:role=link[name="Active"i]
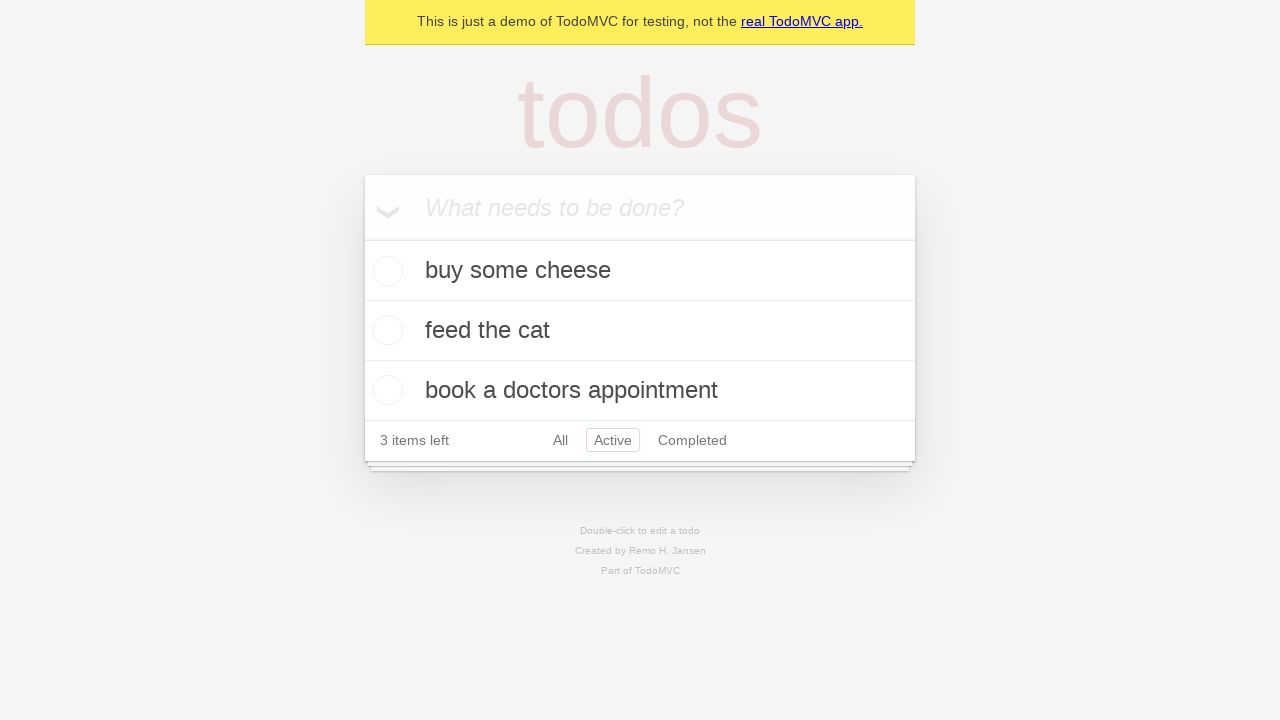

Clicked Completed filter link at (692, 440) on internal:role=link[name="Completed"i]
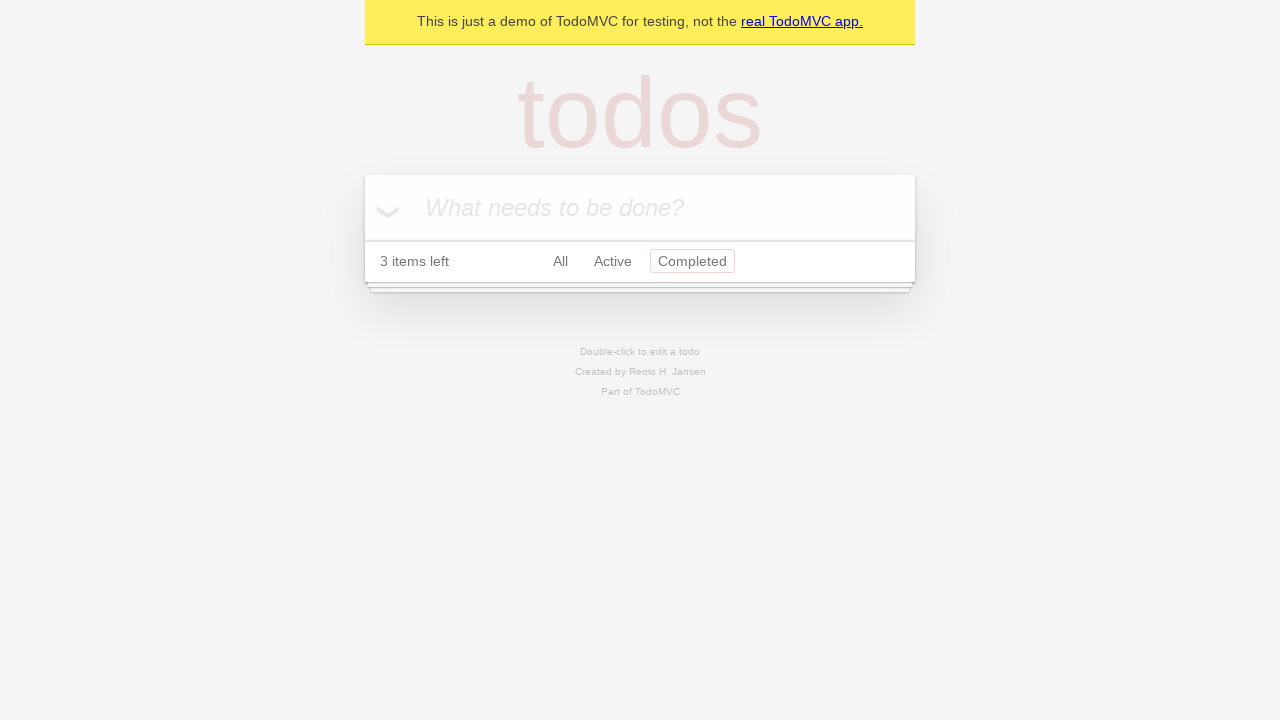

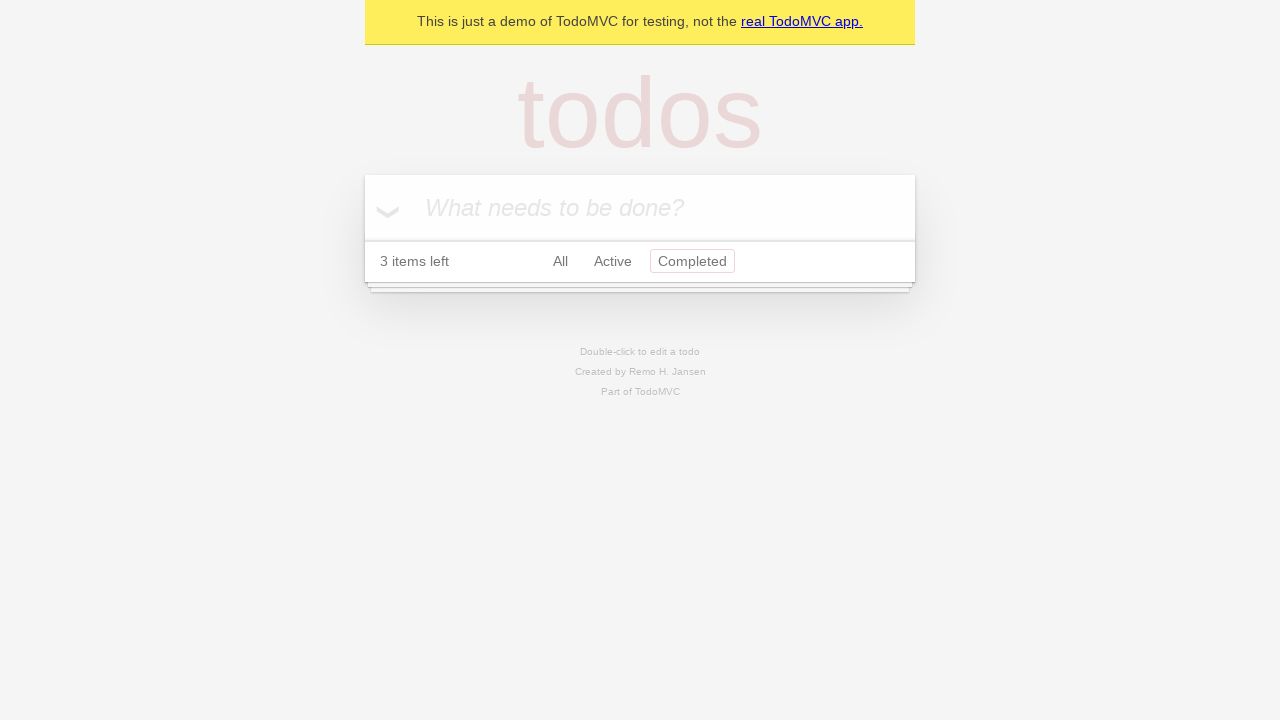